Tests window switching functionality by clicking a help link that opens in a new window, then switching between parent and child windows

Starting URL: https://accounts.google.com/signup

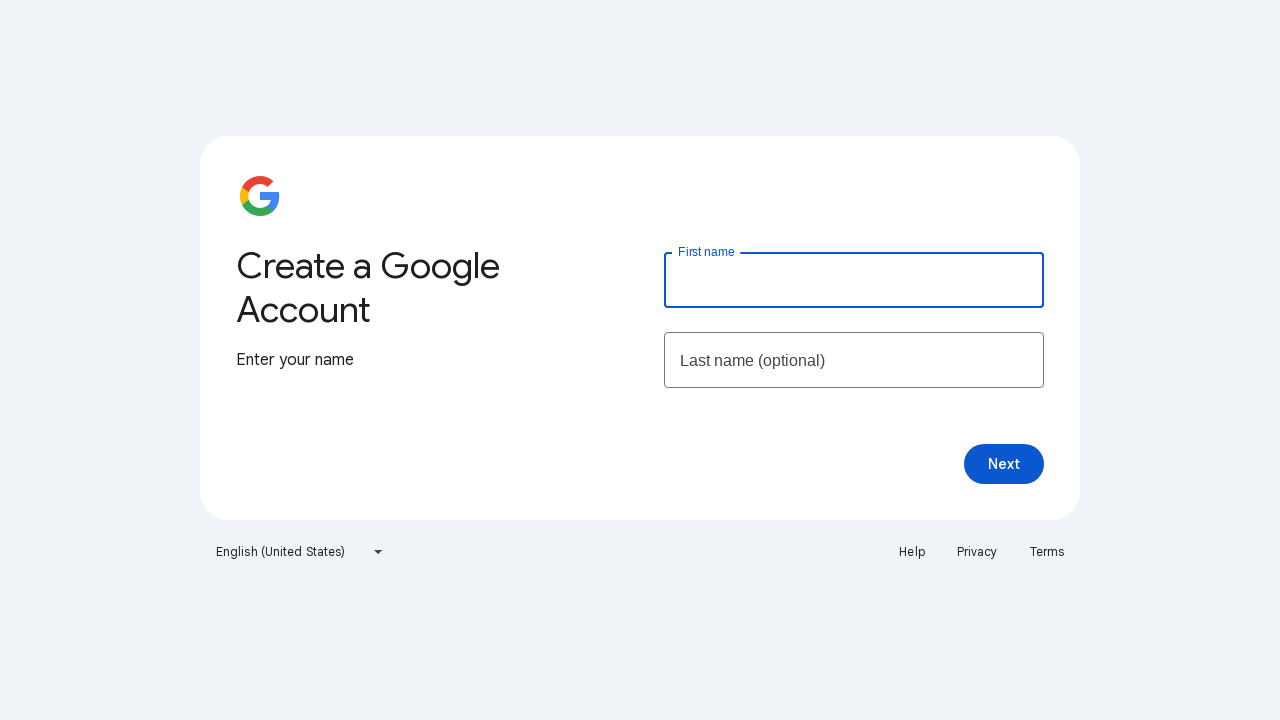

Clicked Help link to open new window at (912, 552) on a:has-text('Help')
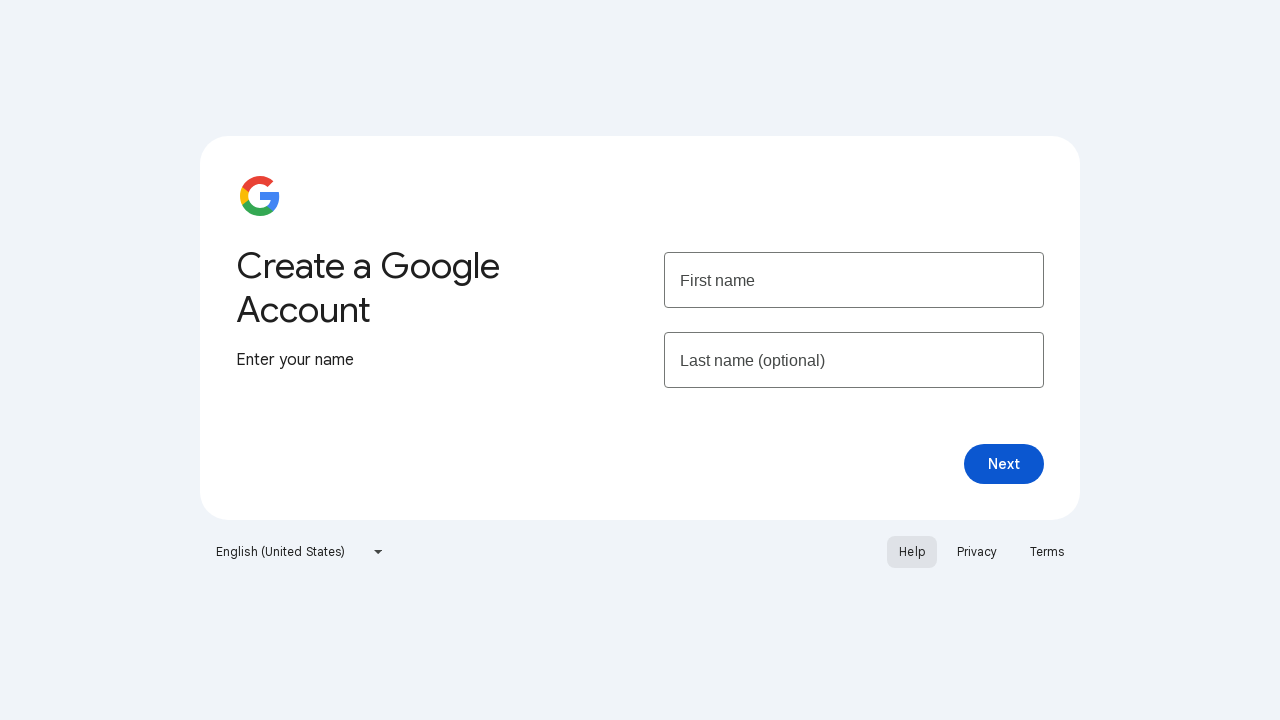

New window/tab opened and captured
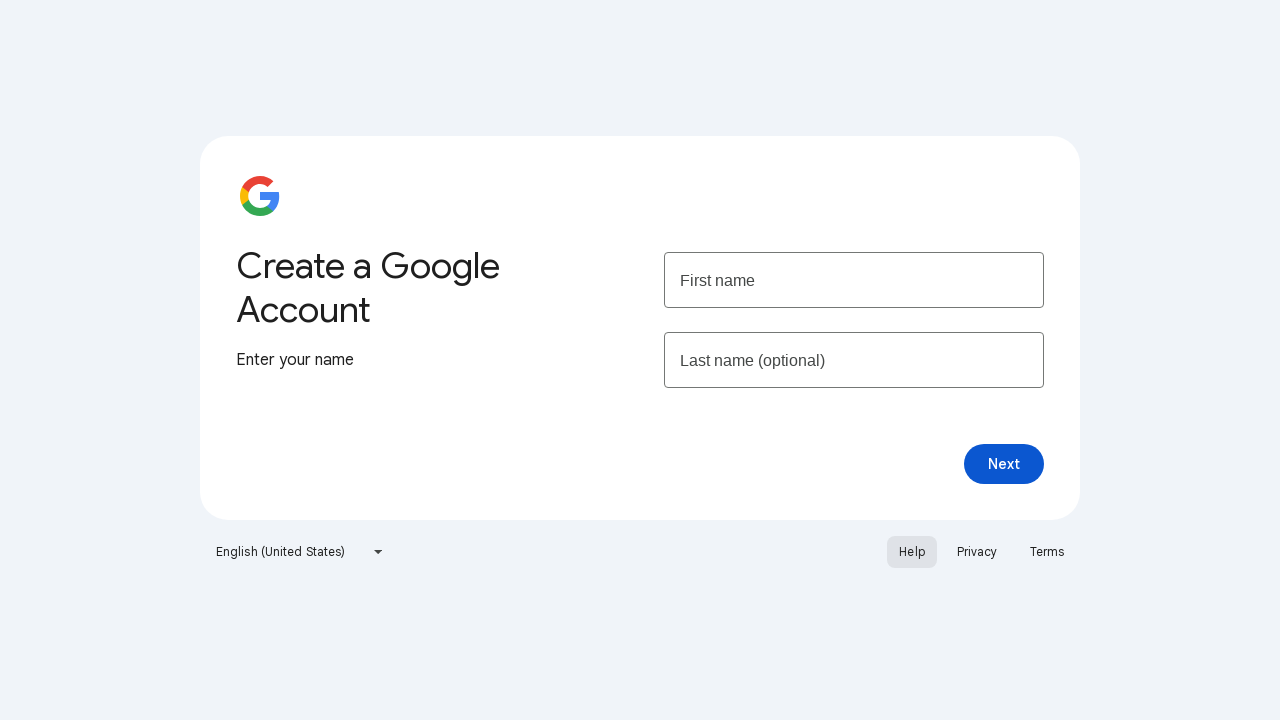

Retrieved parent window title: Create your Google Account
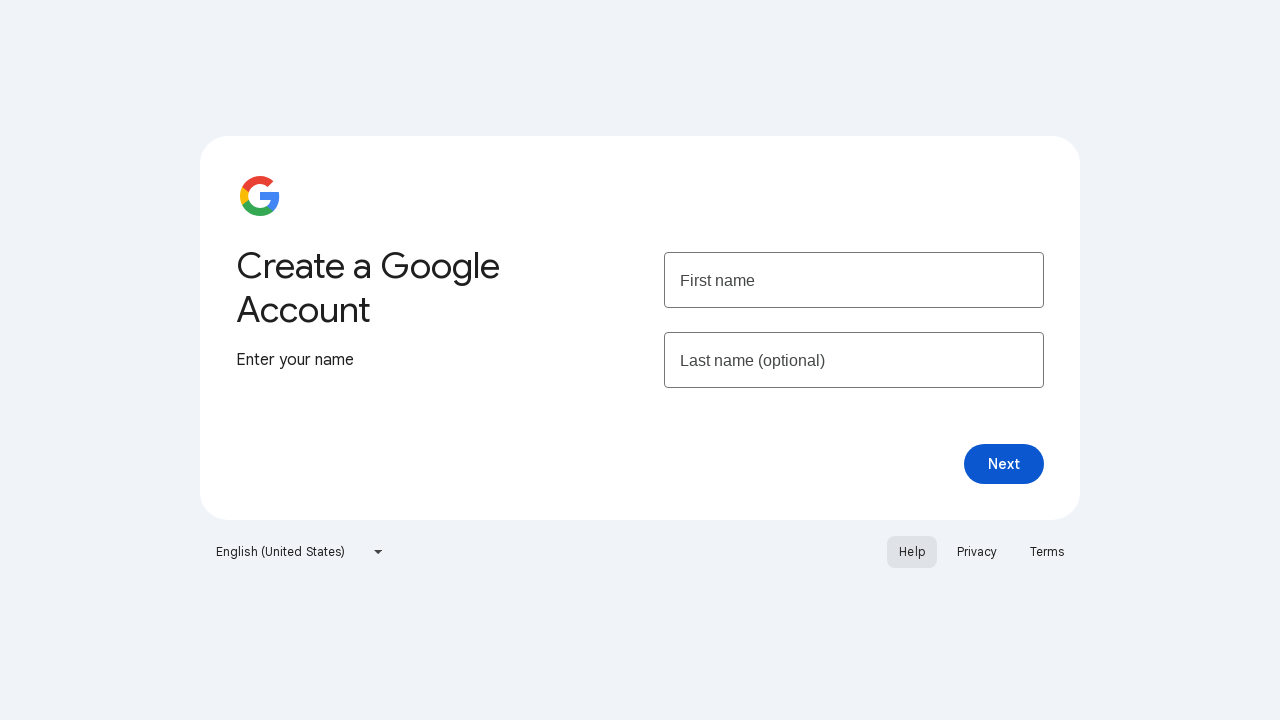

Retrieved new window title: Google Account Help
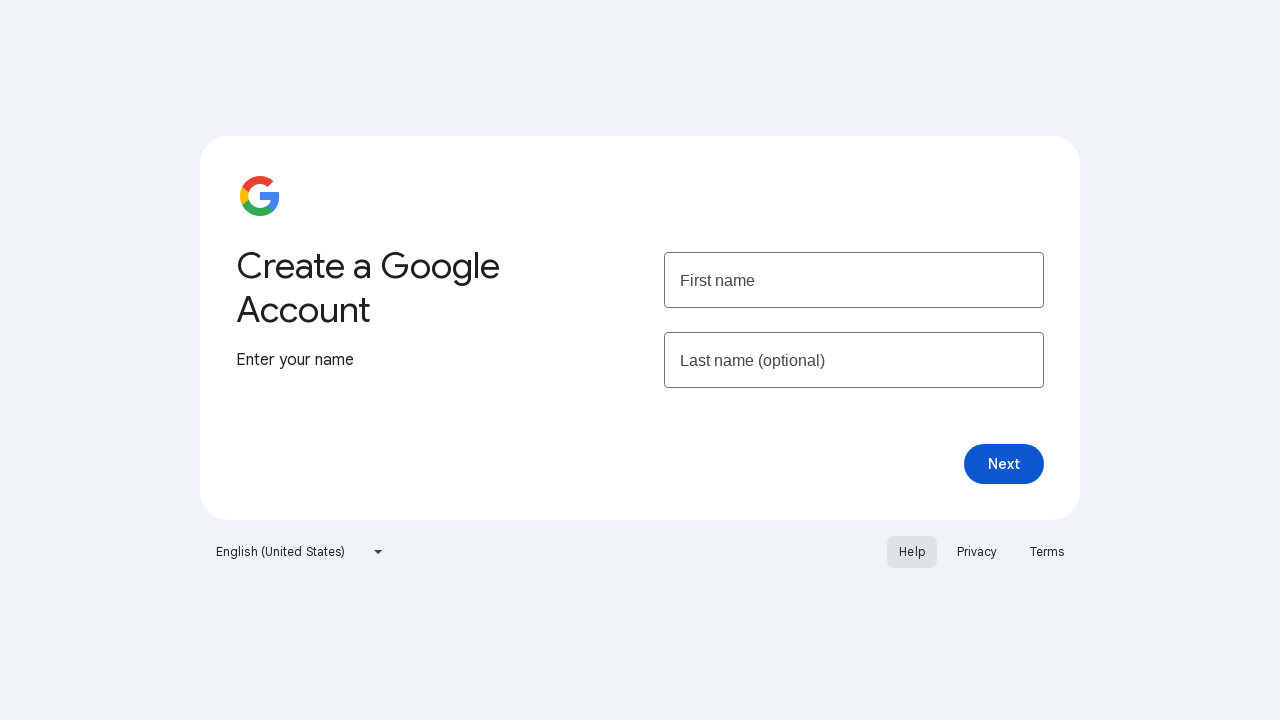

Closed the new window/tab
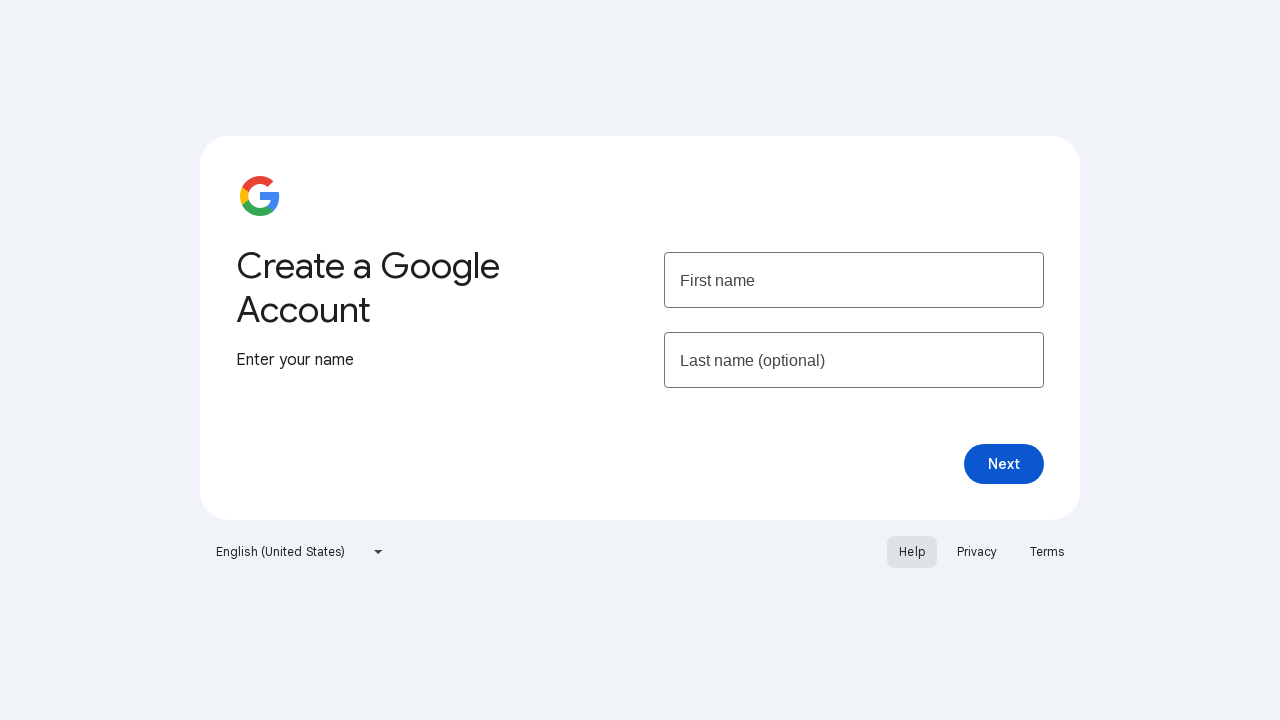

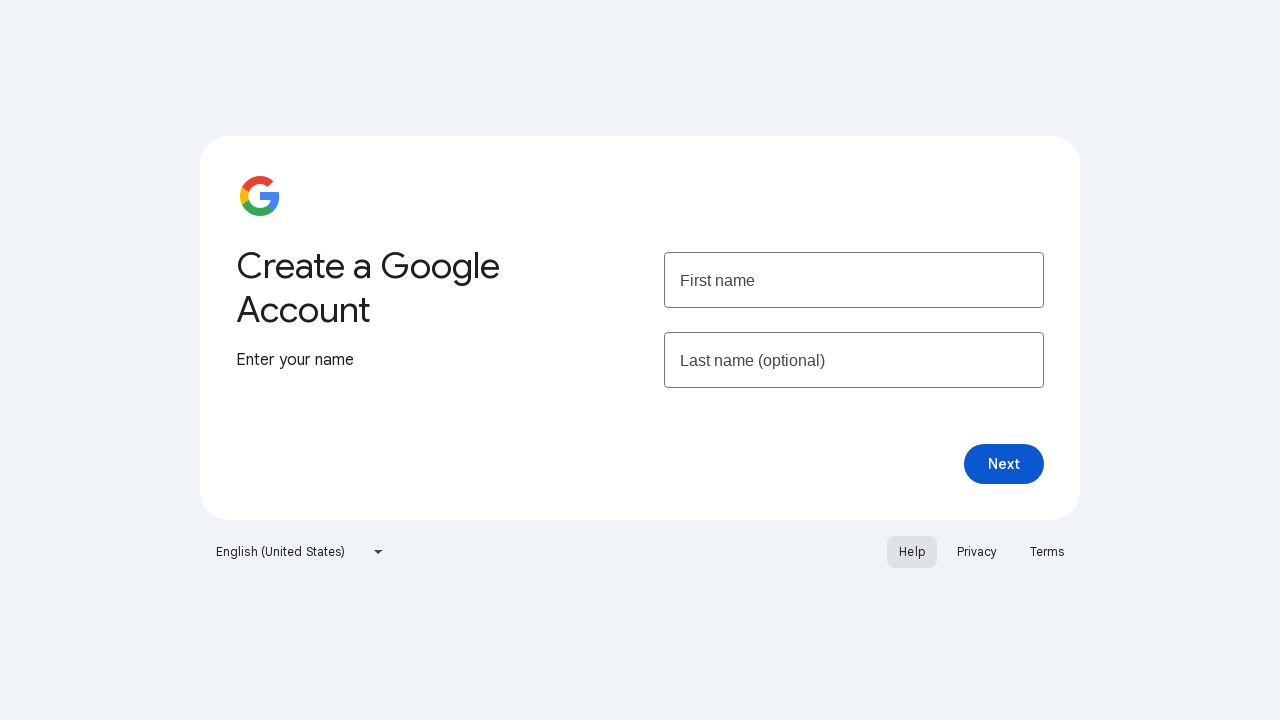